Tests right-click context menu functionality by right-clicking on an element, iterating through menu options, and clicking the "Copy" option

Starting URL: http://swisnl.github.io/jQuery-contextMenu/demo.html

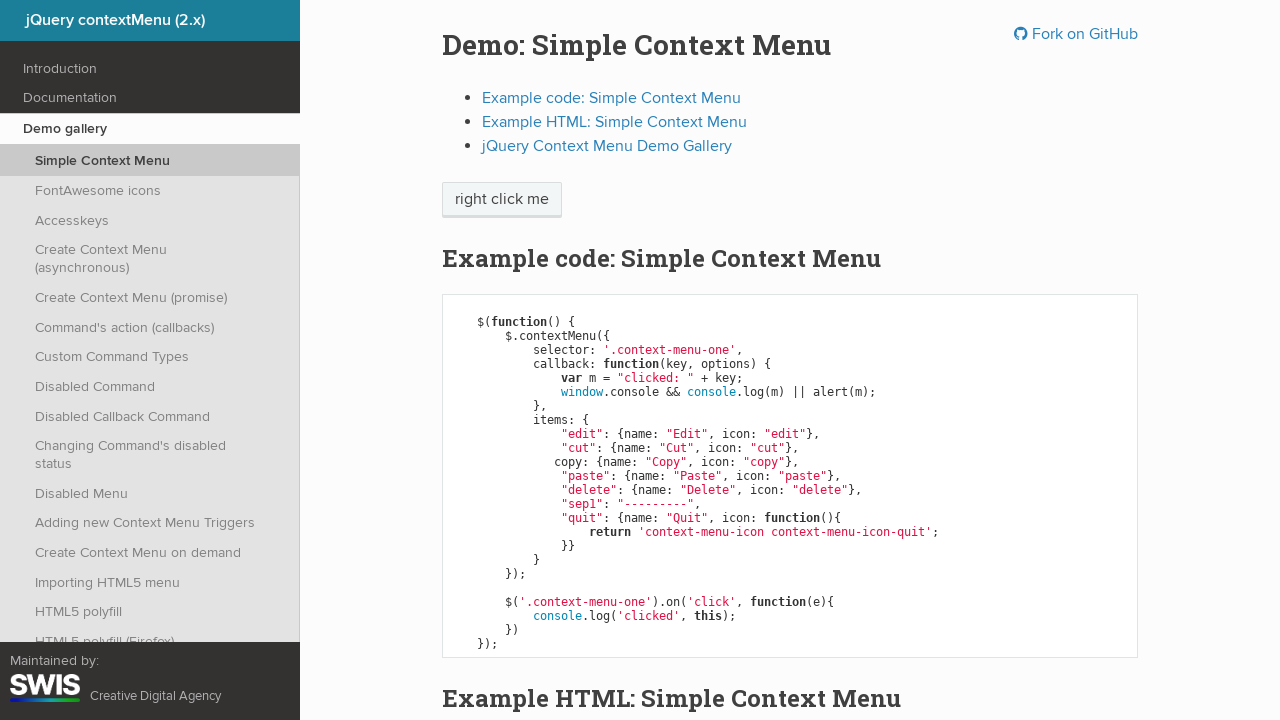

Located the 'right click me' element
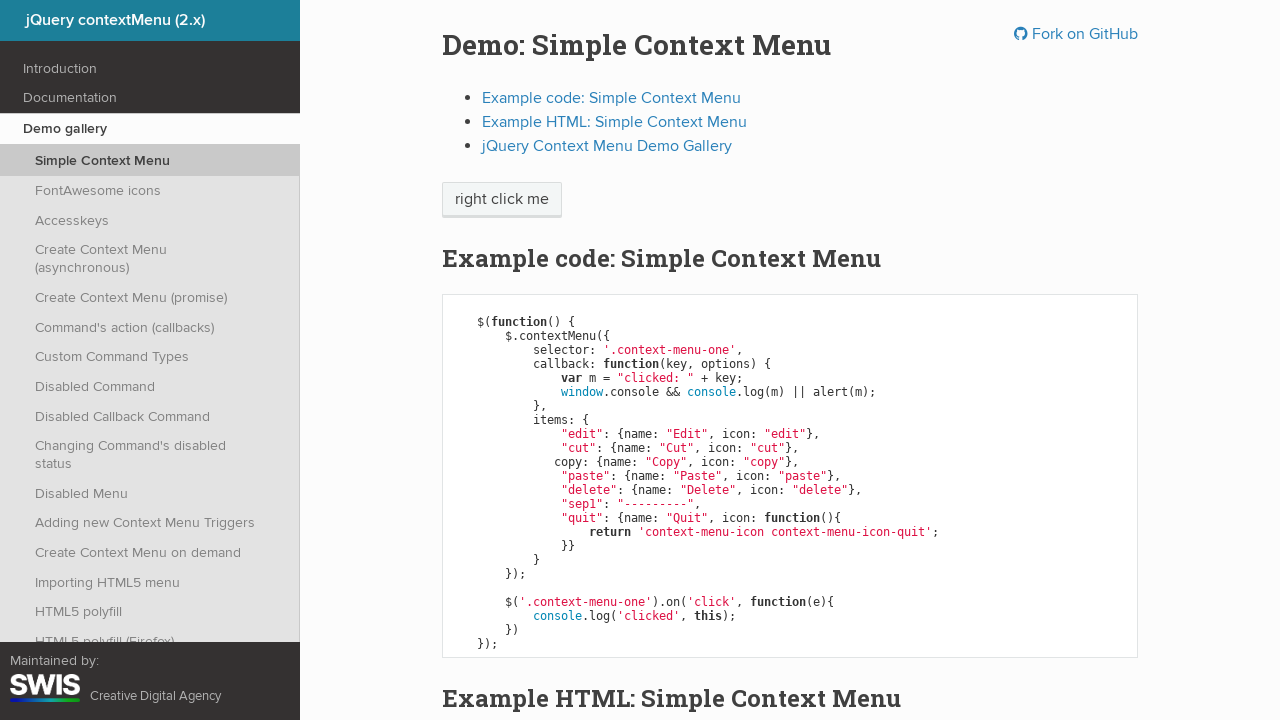

Right-clicked on the element to open context menu at (502, 200) on xpath=//span[text()='right click me']
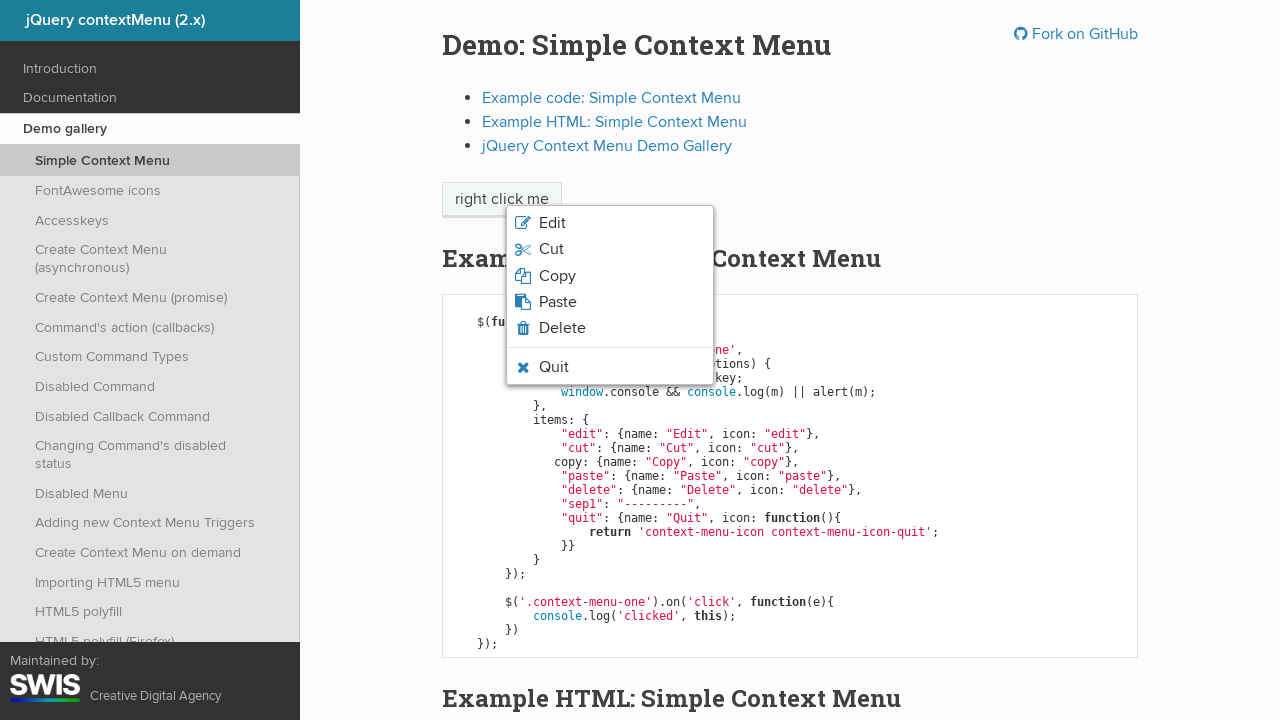

Context menu appeared with menu items
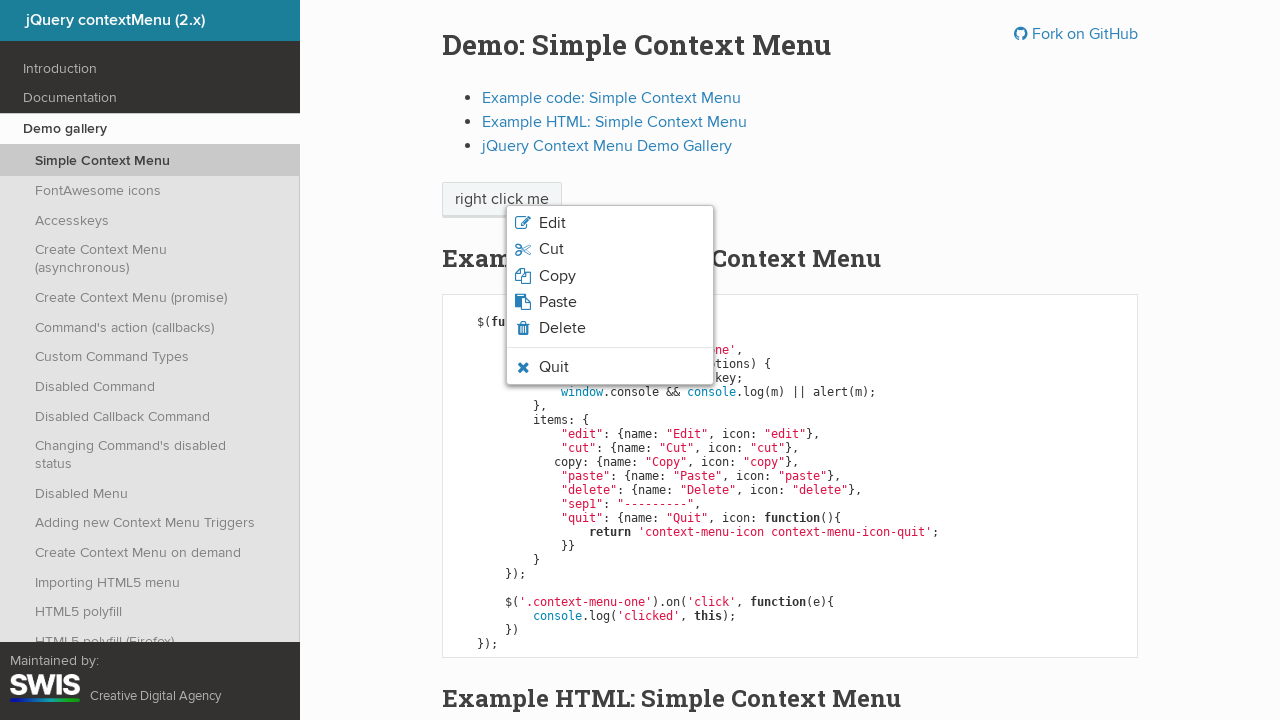

Retrieved all context menu options
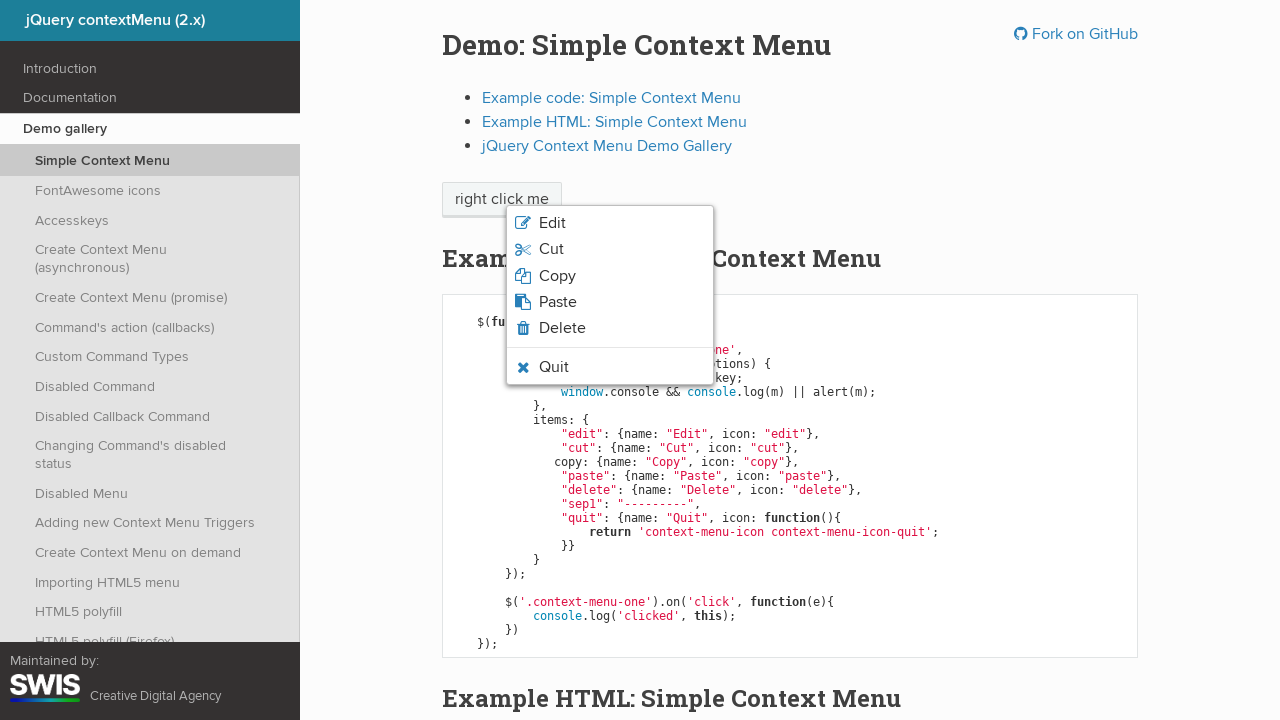

Clicked on 'Copy' option from context menu at (610, 276) on xpath=//ul/li[contains(@class, 'context-menu-item context-menu-icon')] >> nth=2
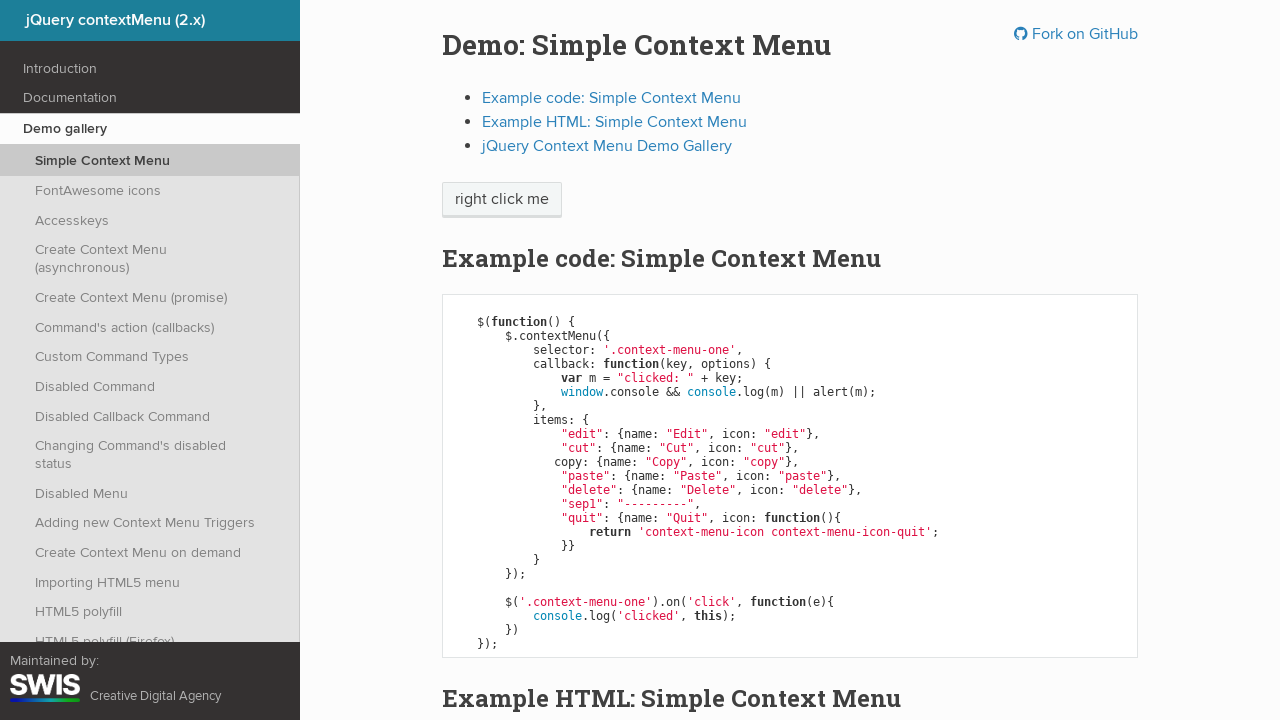

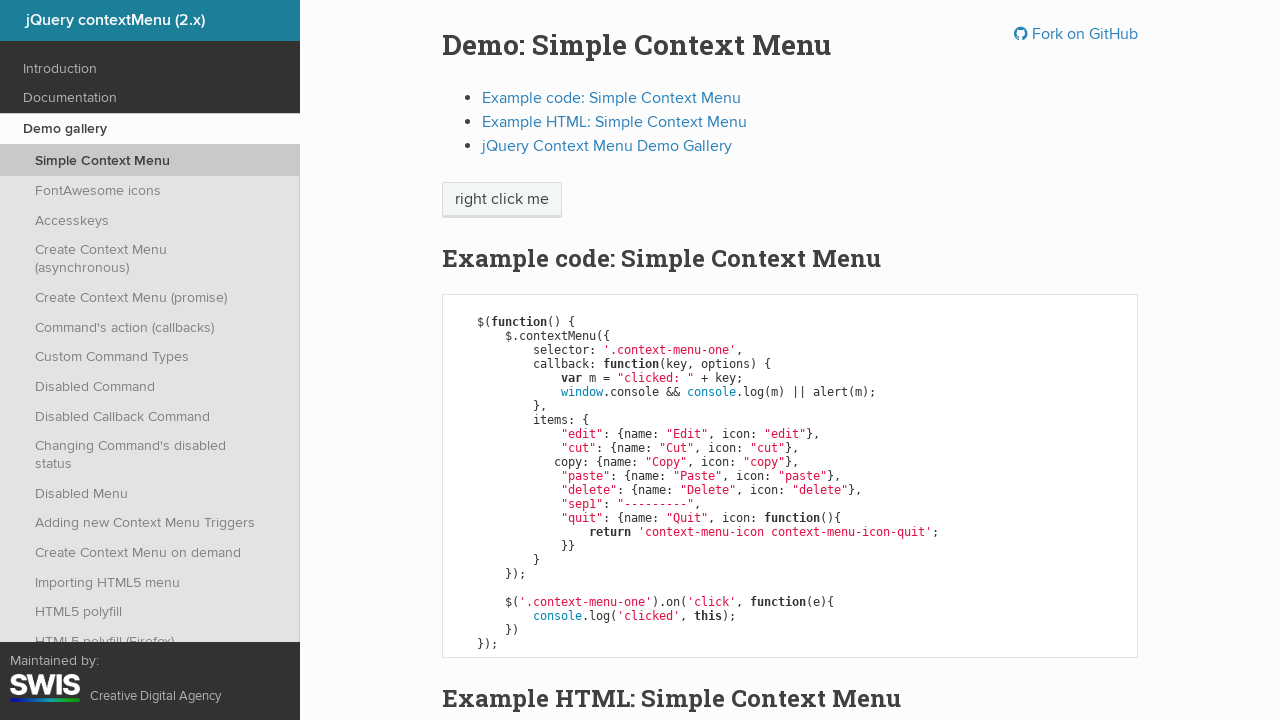